Tests product search functionality across two pages by searching for a product on the landing page, navigating to the Top Deals page, and verifying the same product exists there

Starting URL: https://rahulshettyacademy.com/seleniumPractise/#/

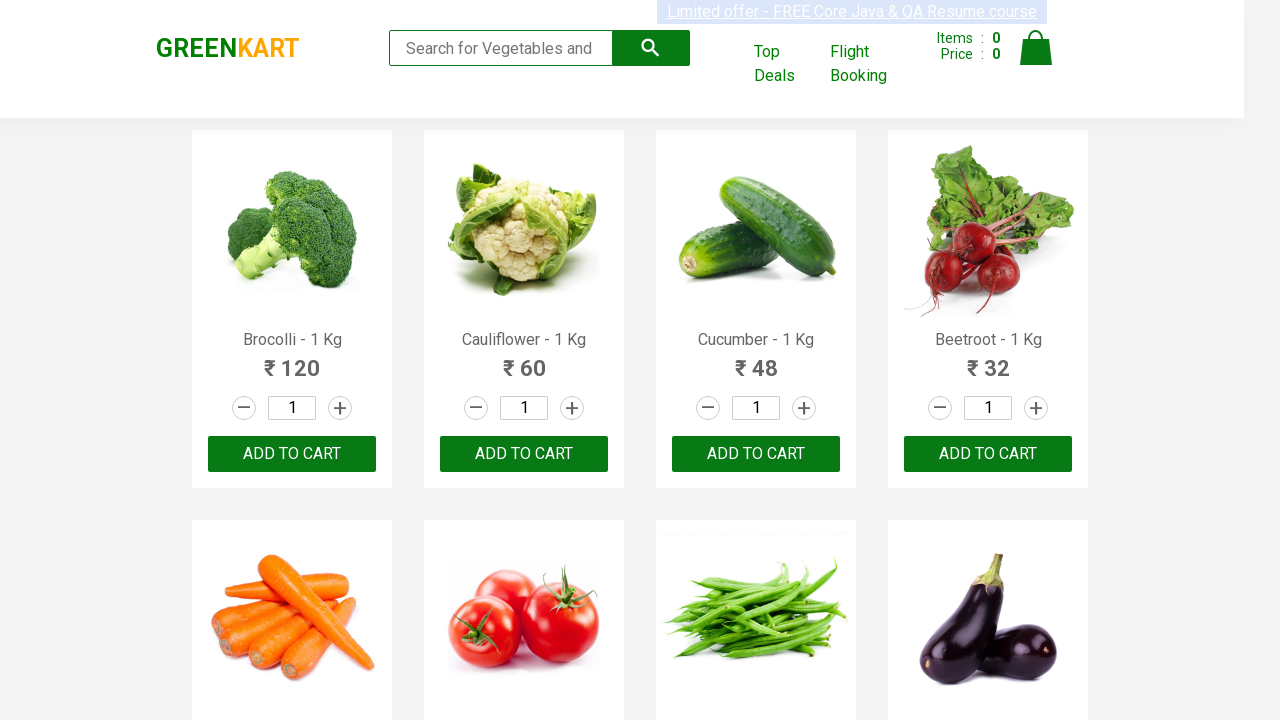

Filled search field with 'tom' on landing page on .search-keyword
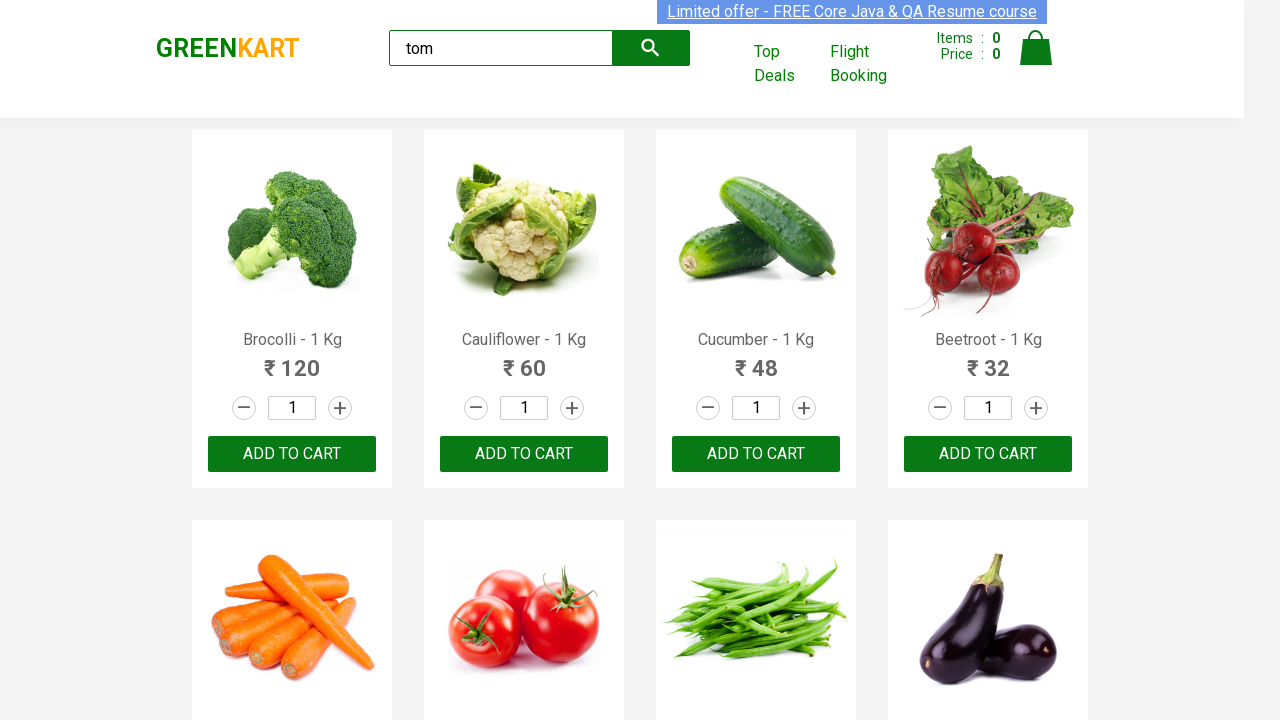

Waited 1000ms for search results to load
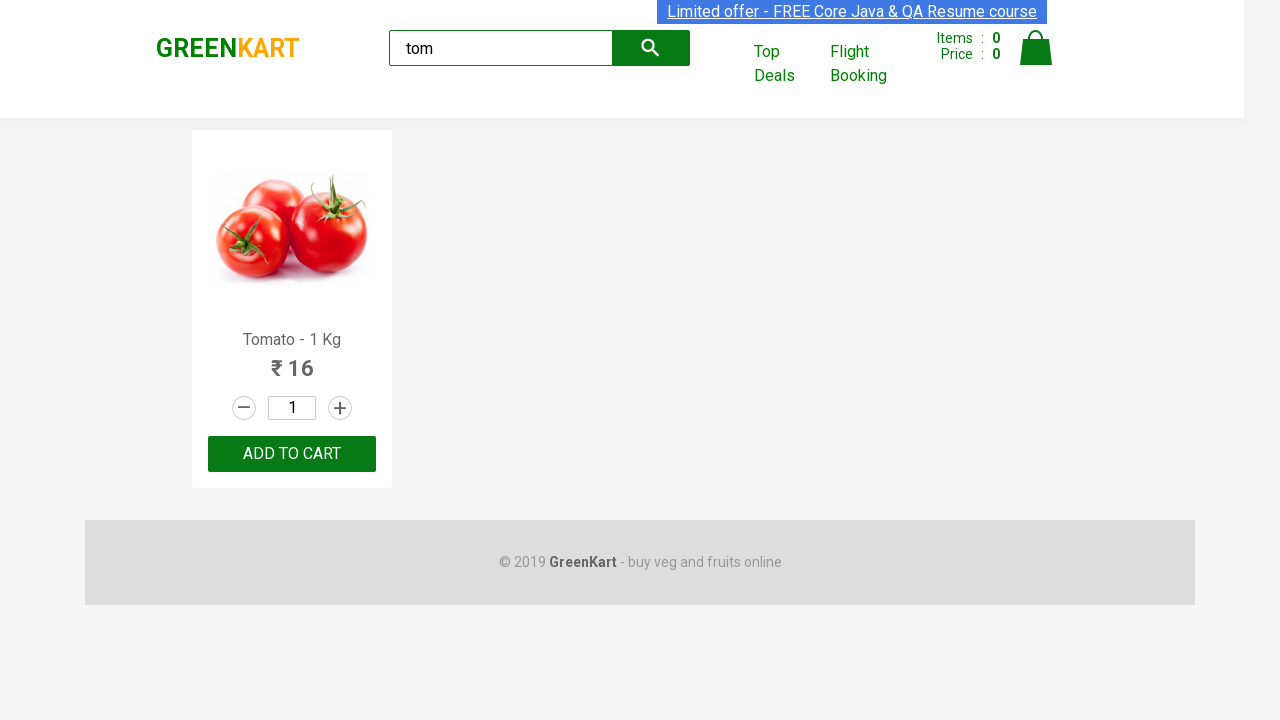

Located first product element from search results
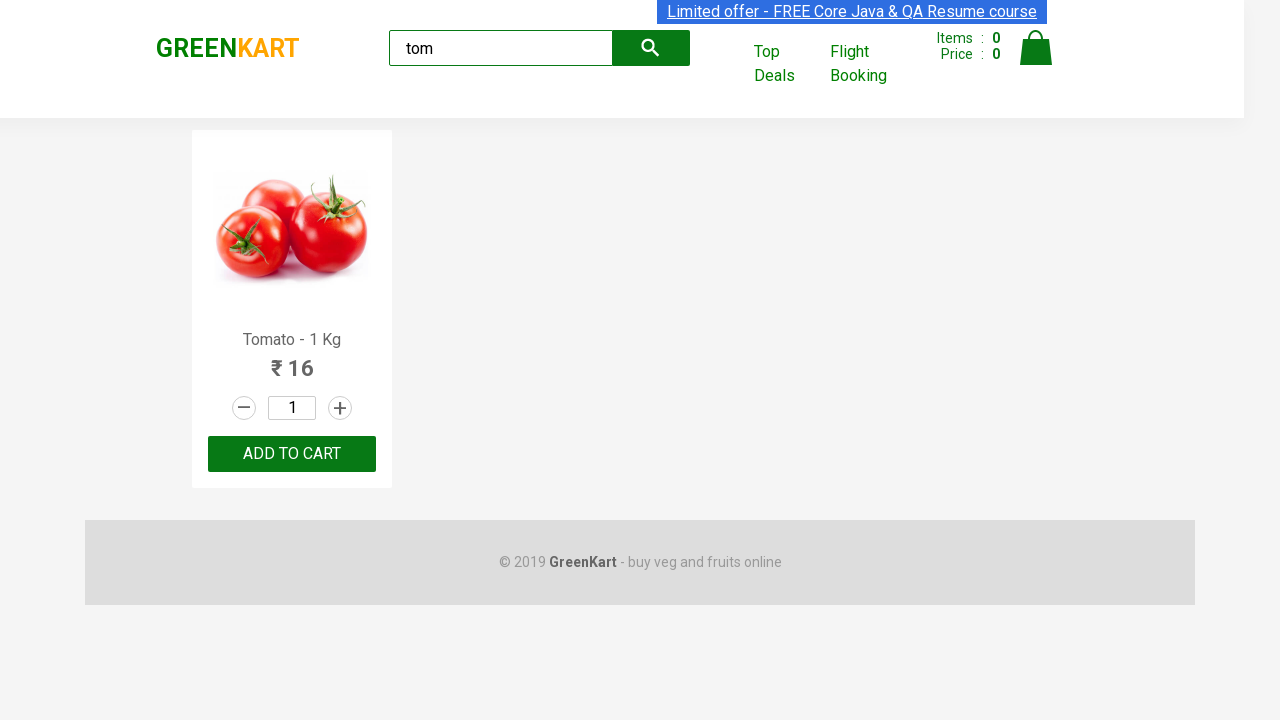

Retrieved product text content from landing page
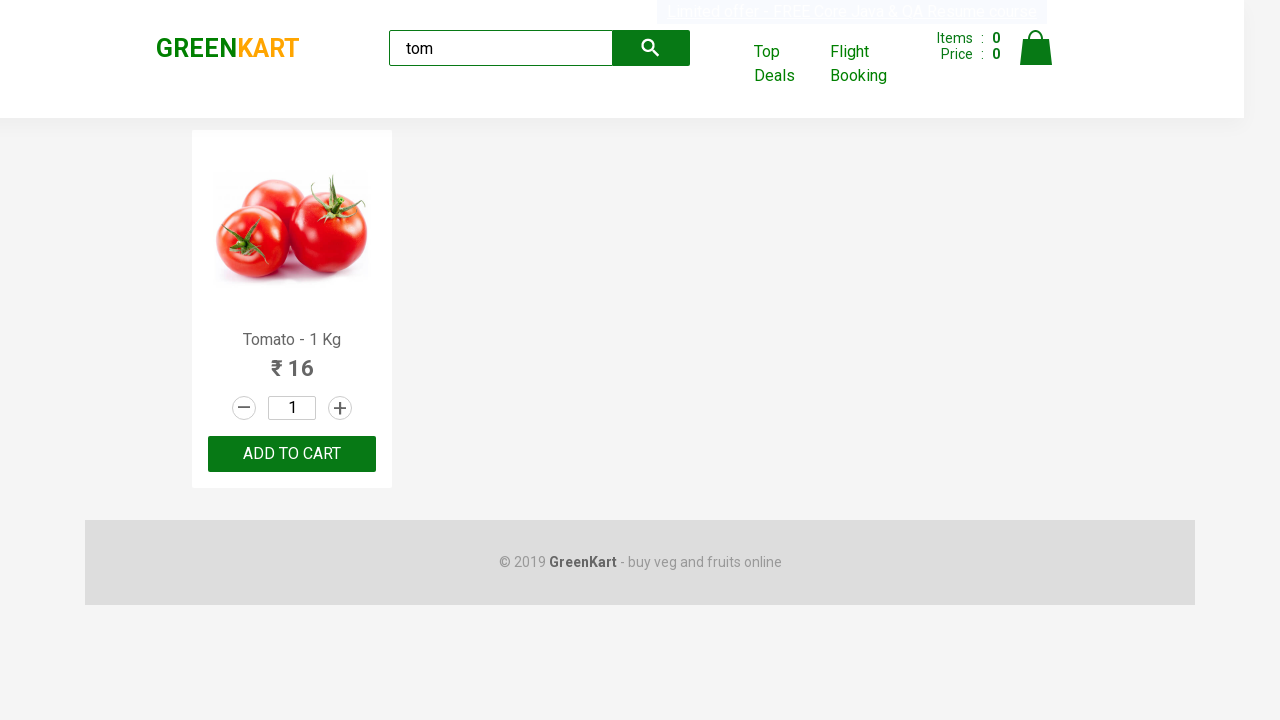

Extracted product name from landing page: 'Tomato'
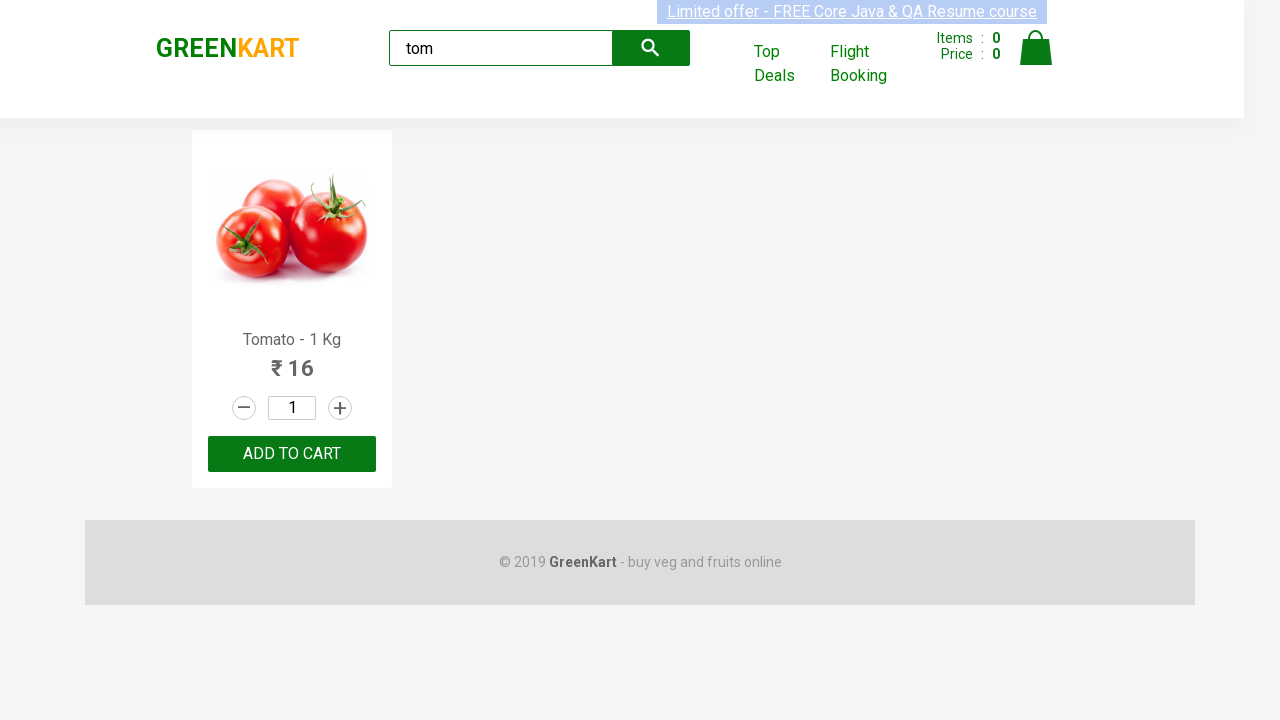

Clicked 'Top Deals' link and opened new page at (787, 64) on a:text('Top Deals')
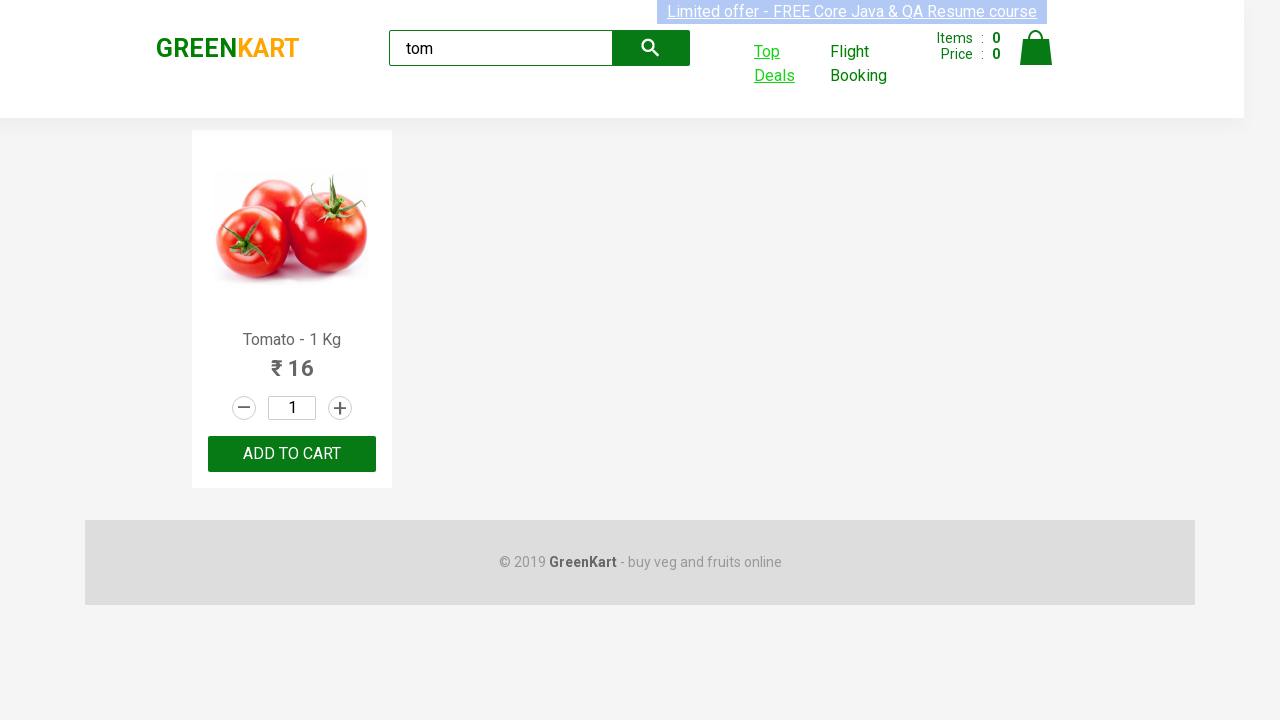

Waited for search field to be available on Top Deals page
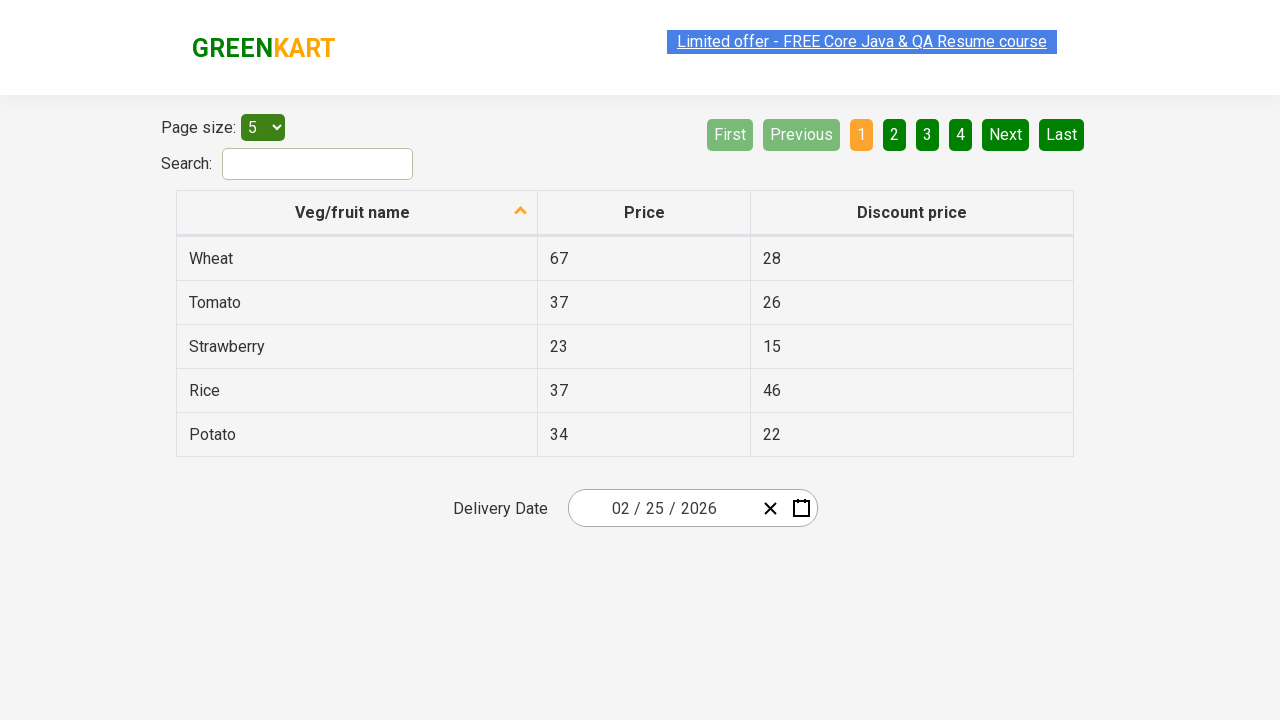

Filled search field with 'tom' on Top Deals page on #search-field
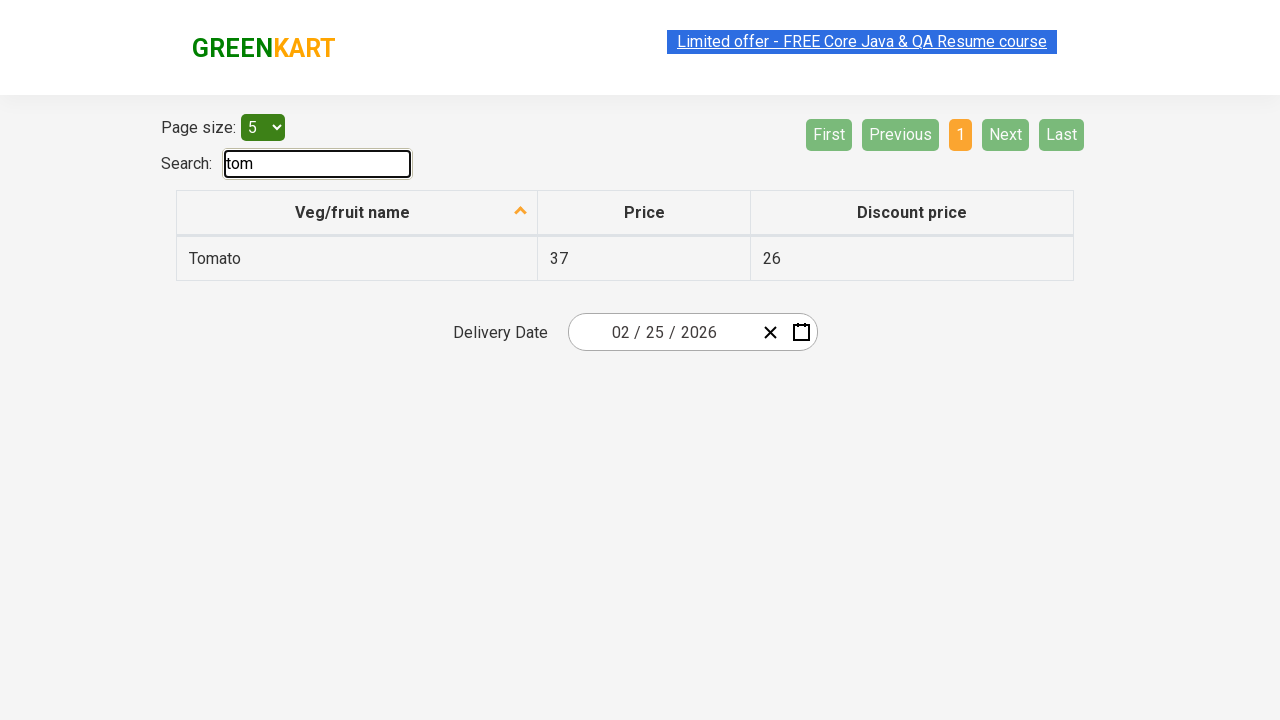

Waited 1000ms for search results to load on Top Deals page
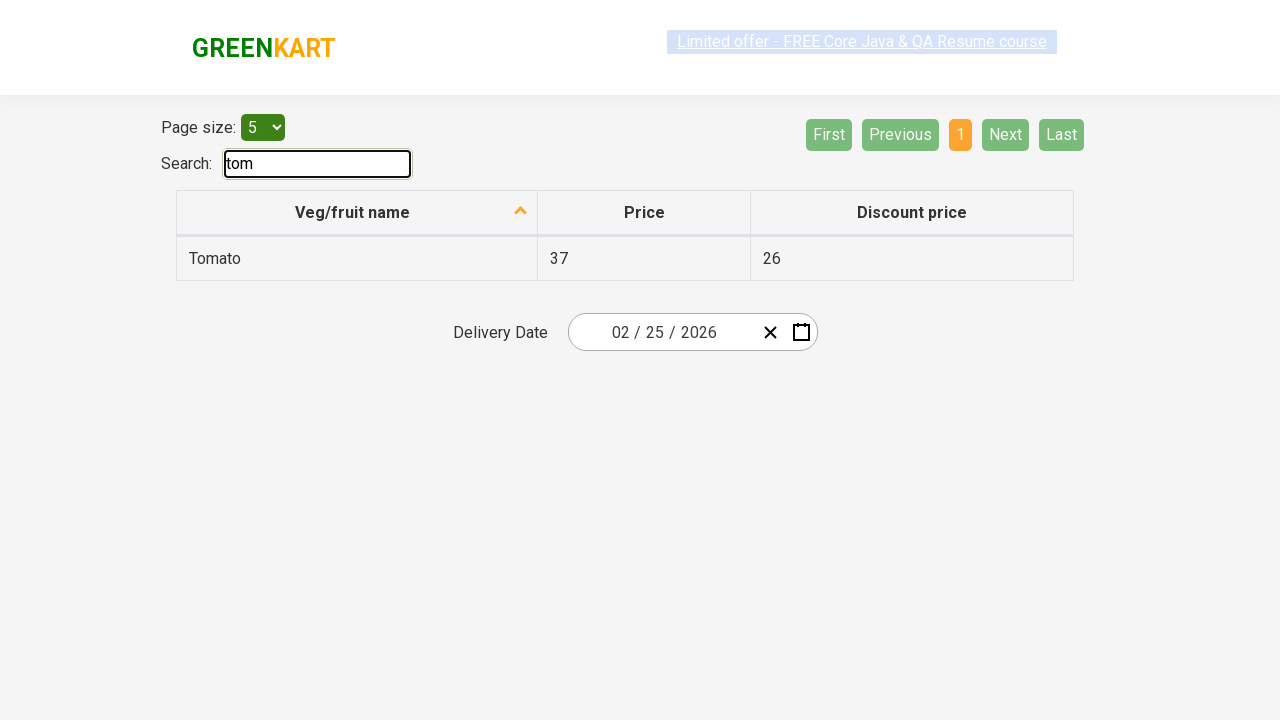

Retrieved product name from Top Deals page search results
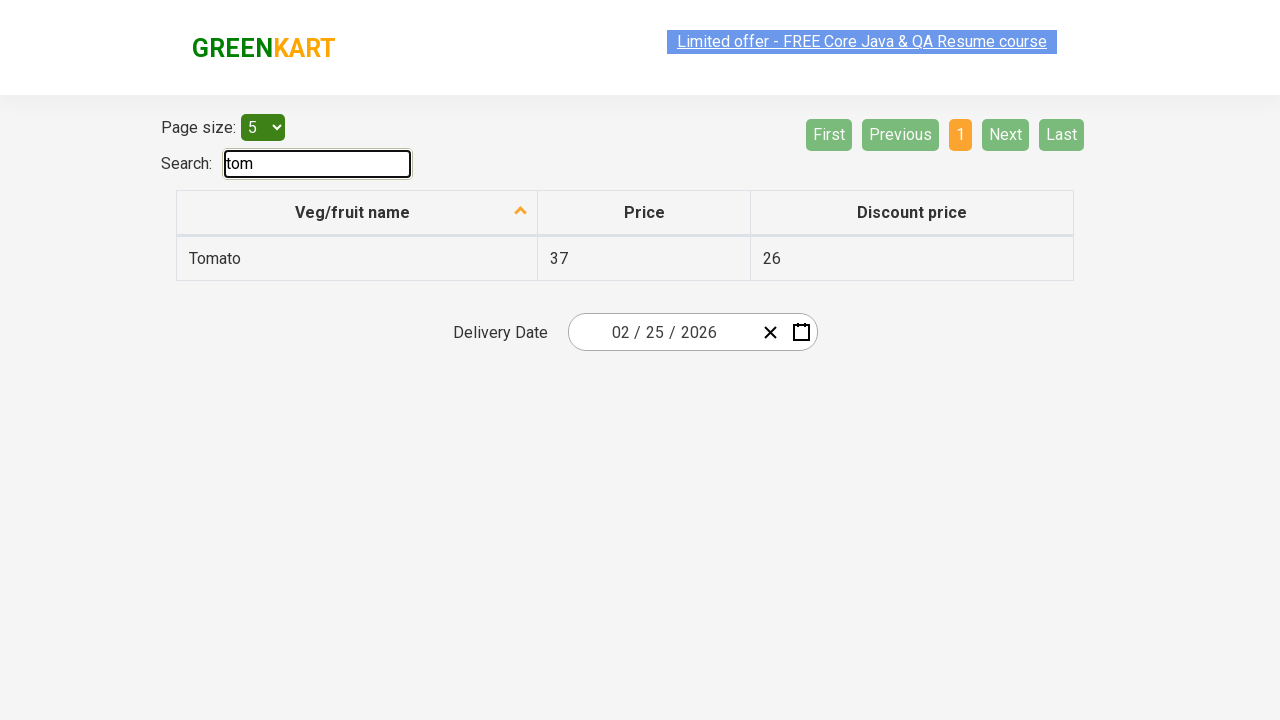

Verified product names match: 'Tomato' == 'Tomato'
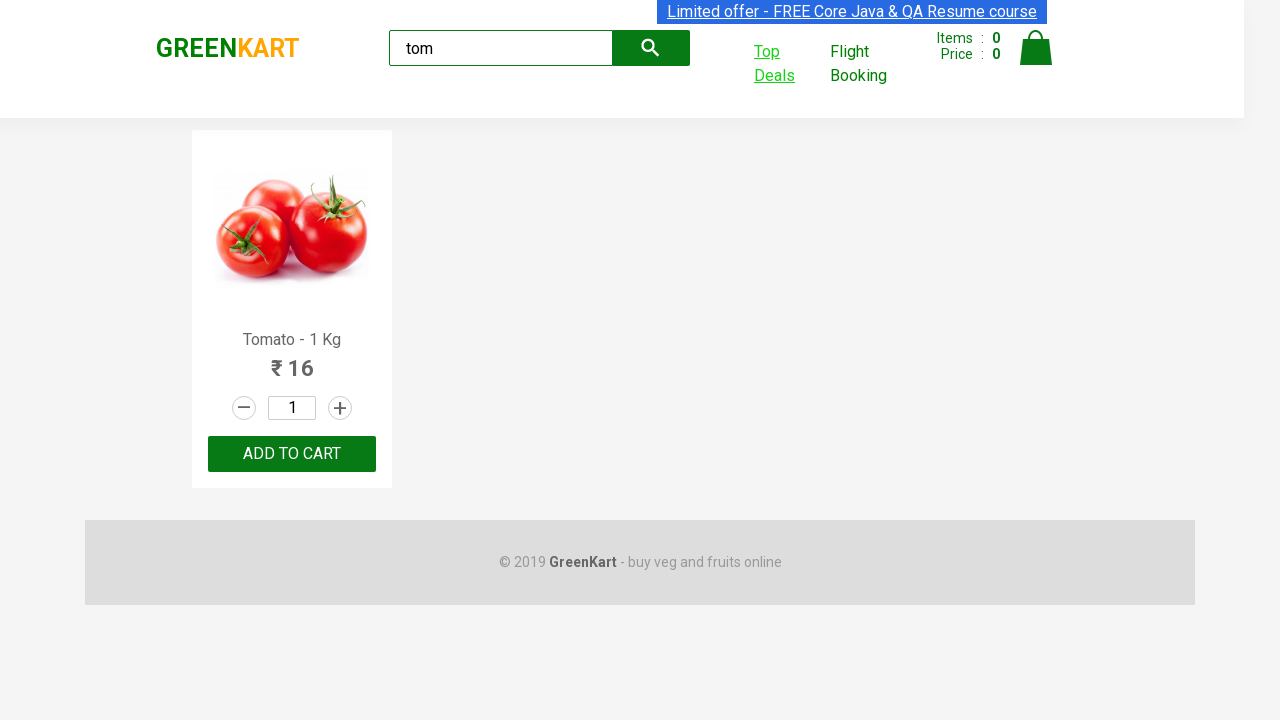

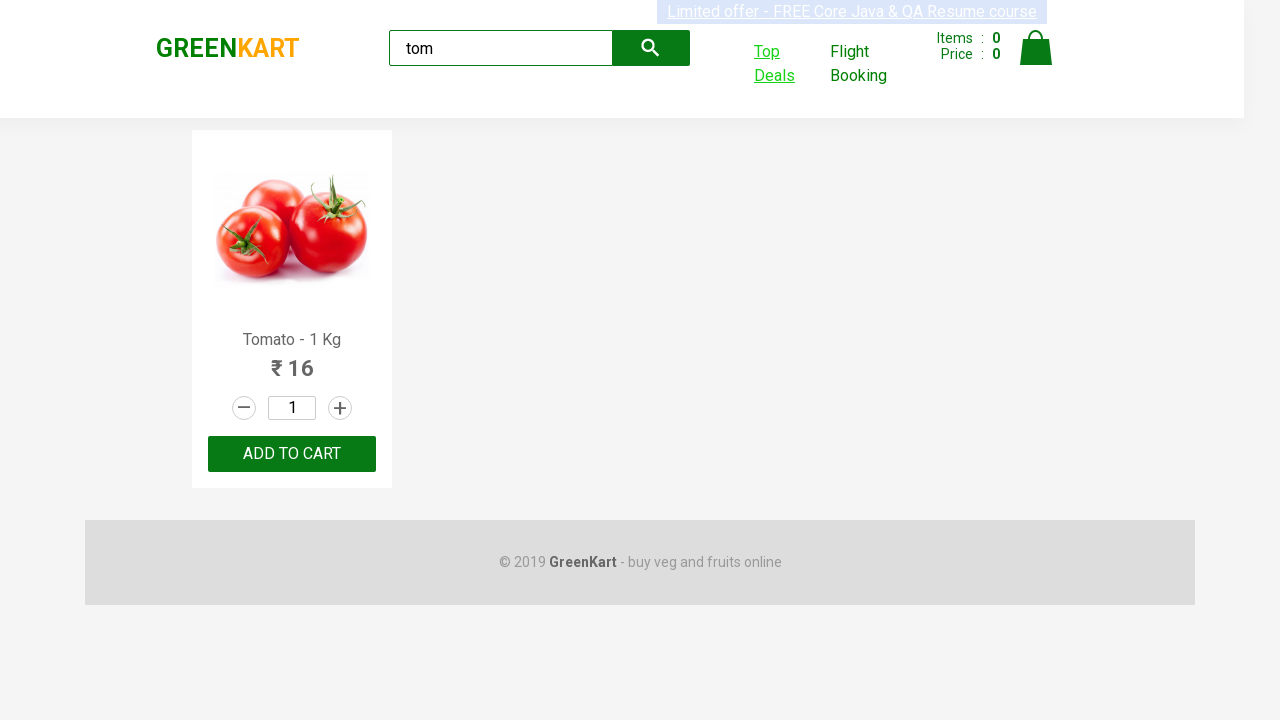